Tests button visibility changes by clicking a hide button and verifying which buttons become hidden or remain visible

Starting URL: http://uitestingplayground.com/visibility

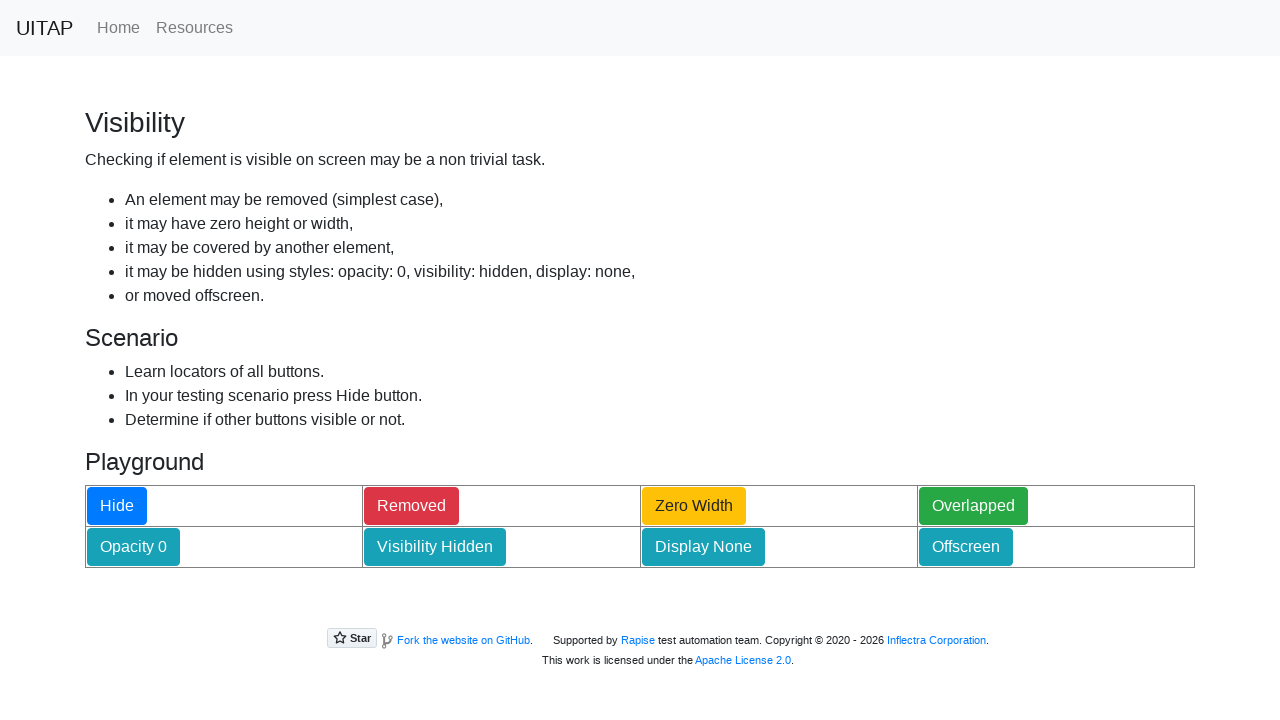

Clicked hide button to trigger visibility changes at (117, 506) on #hideButton
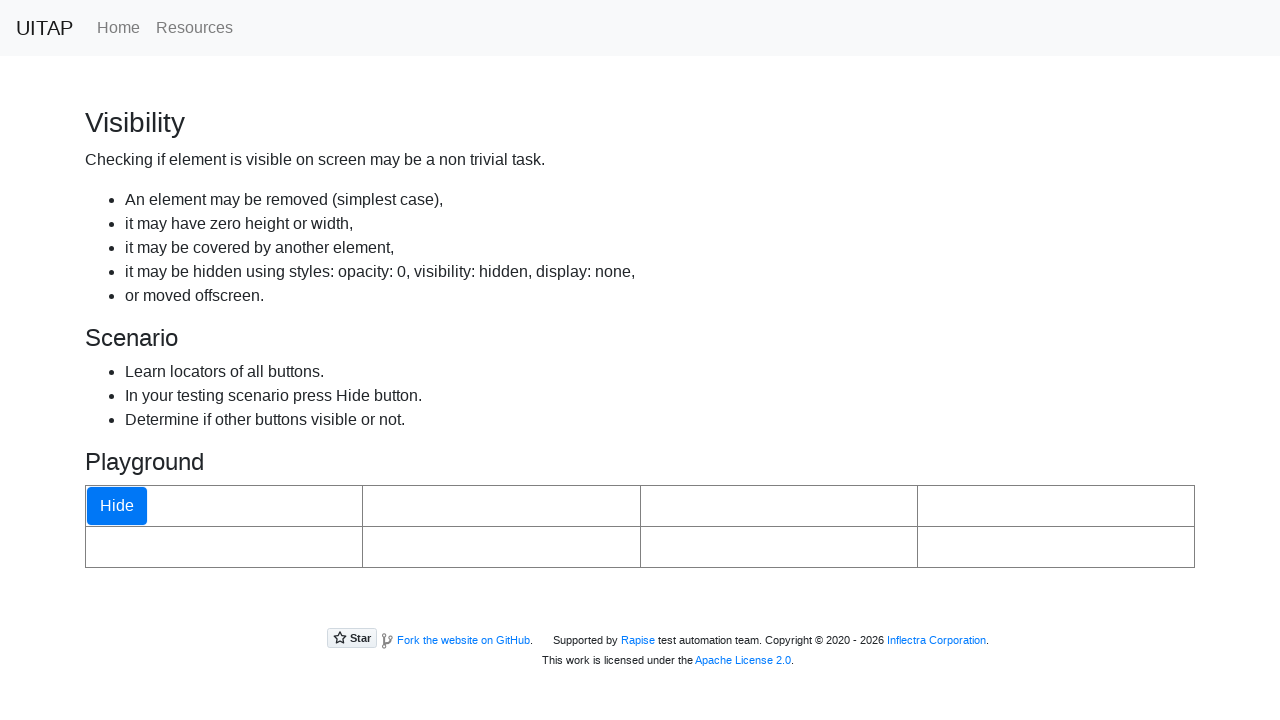

Waited 500ms for visibility changes to take effect
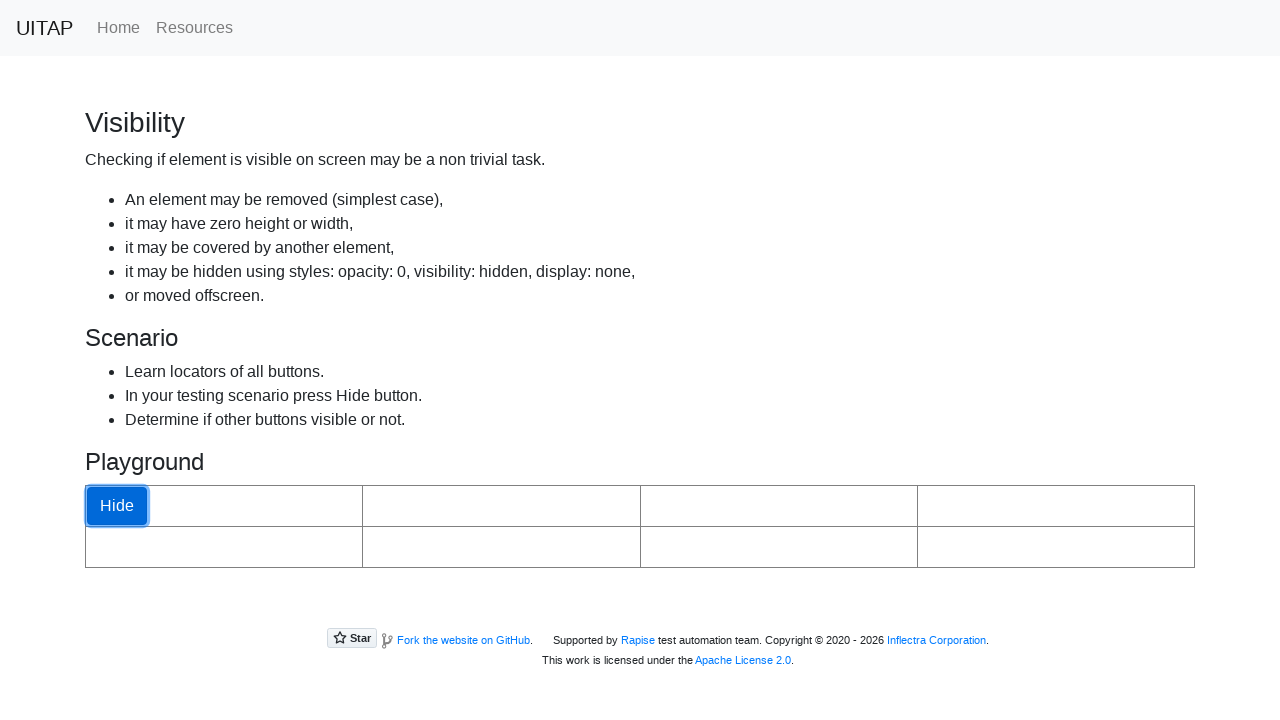

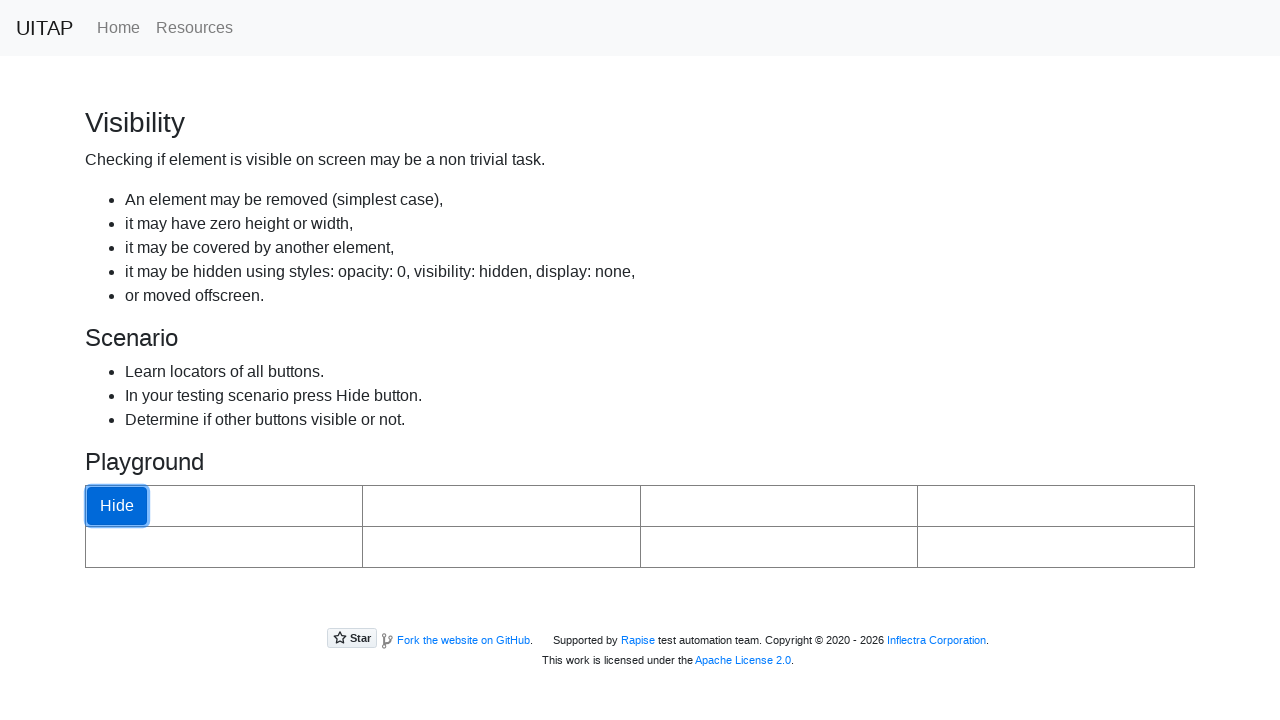